Tests unsuccessful login with invalid credentials and verifies that URL remains on login page

Starting URL: https://groceryapp.uniqassosiates.com/admin/login

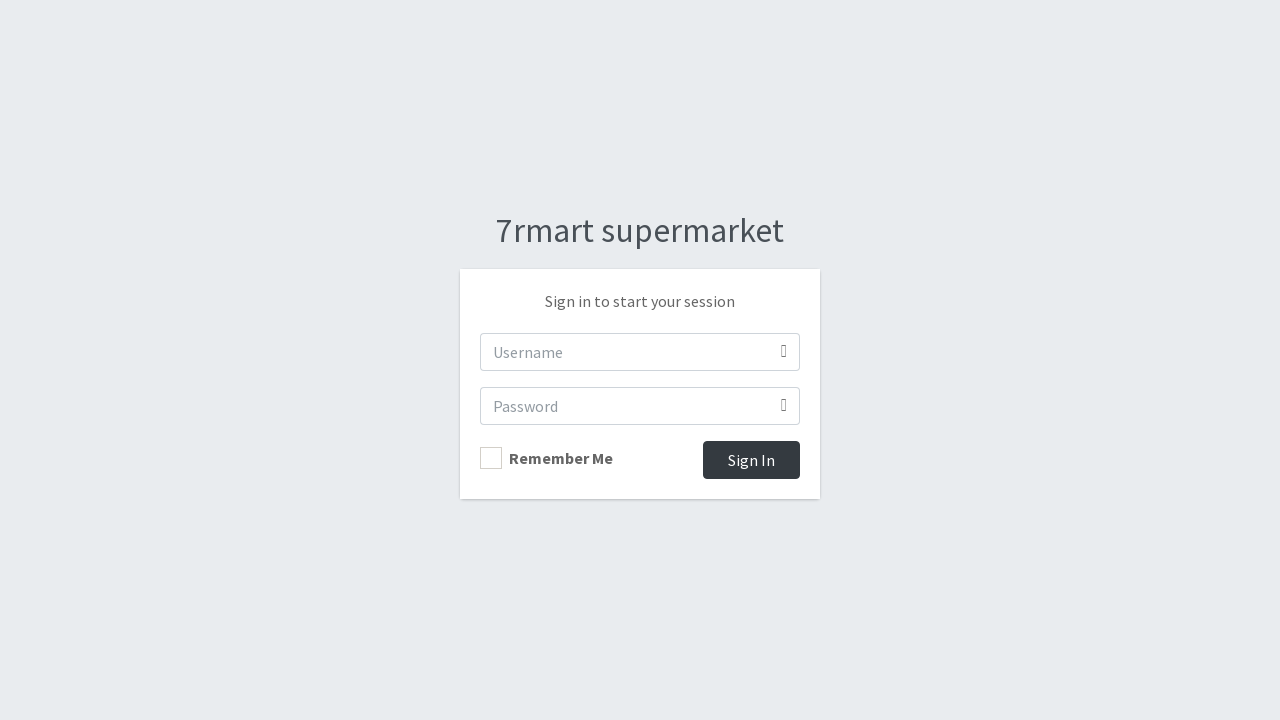

Filled username field with invalid credentials 'testuser789' on input[name='username']
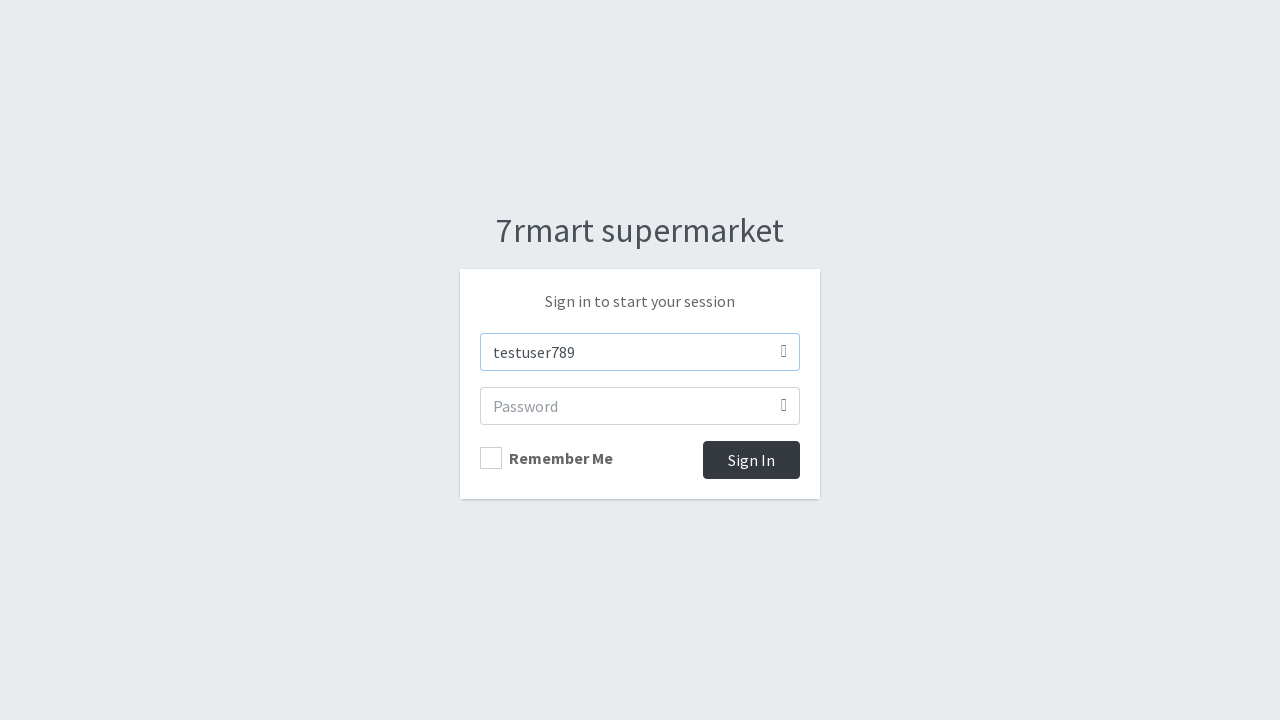

Filled password field with invalid credentials 'testpass321' on input[name='password']
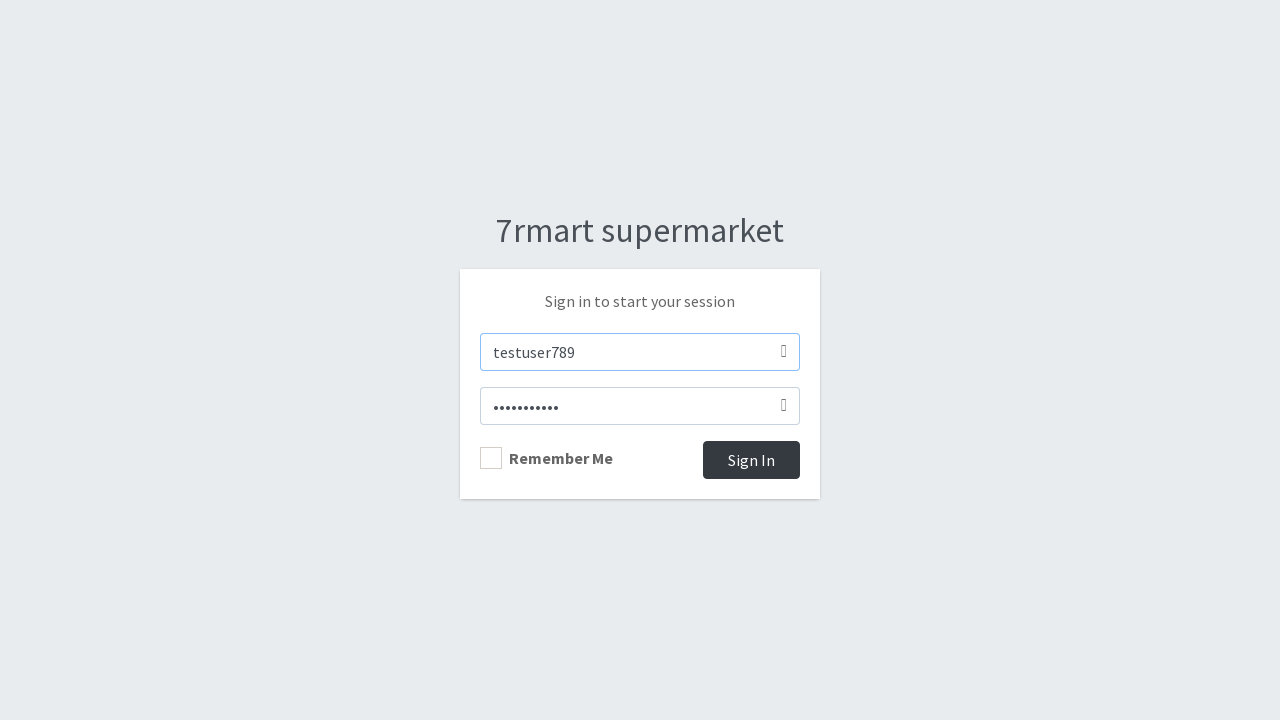

Clicked sign in button to attempt login at (752, 460) on button[type='submit']
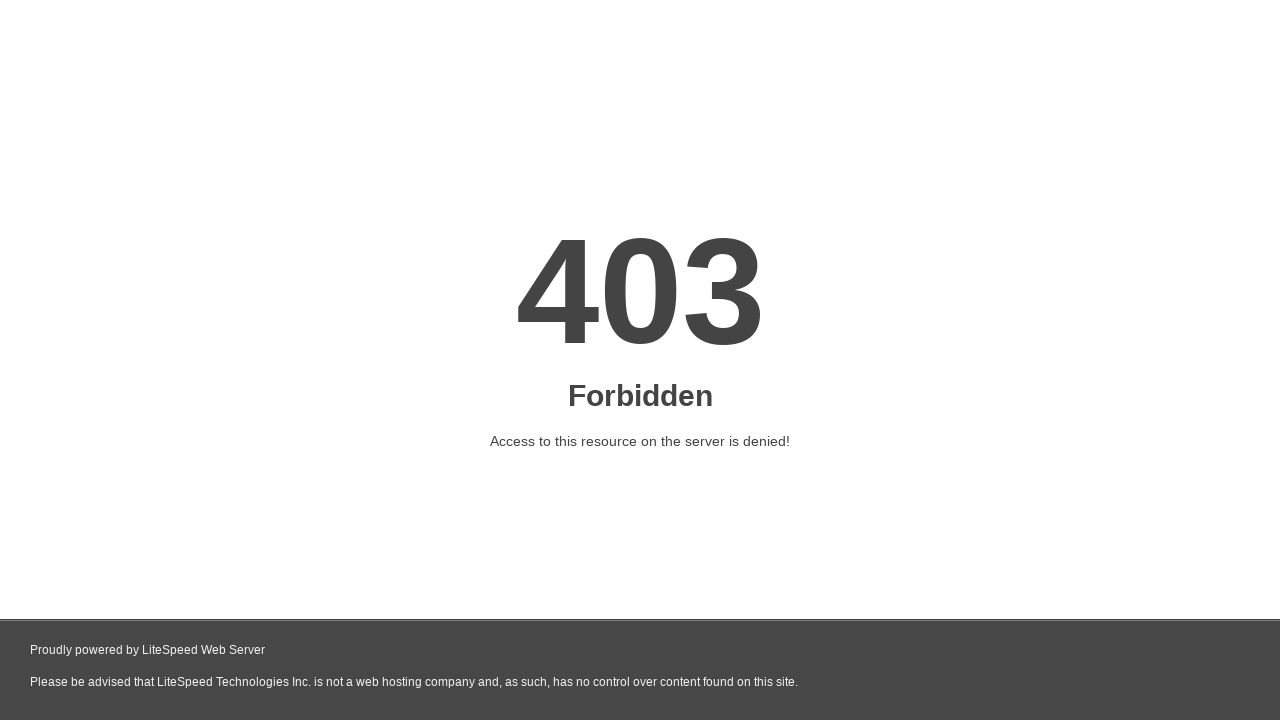

Captured current URL: https://groceryapp.uniqassosiates.com/admin/login
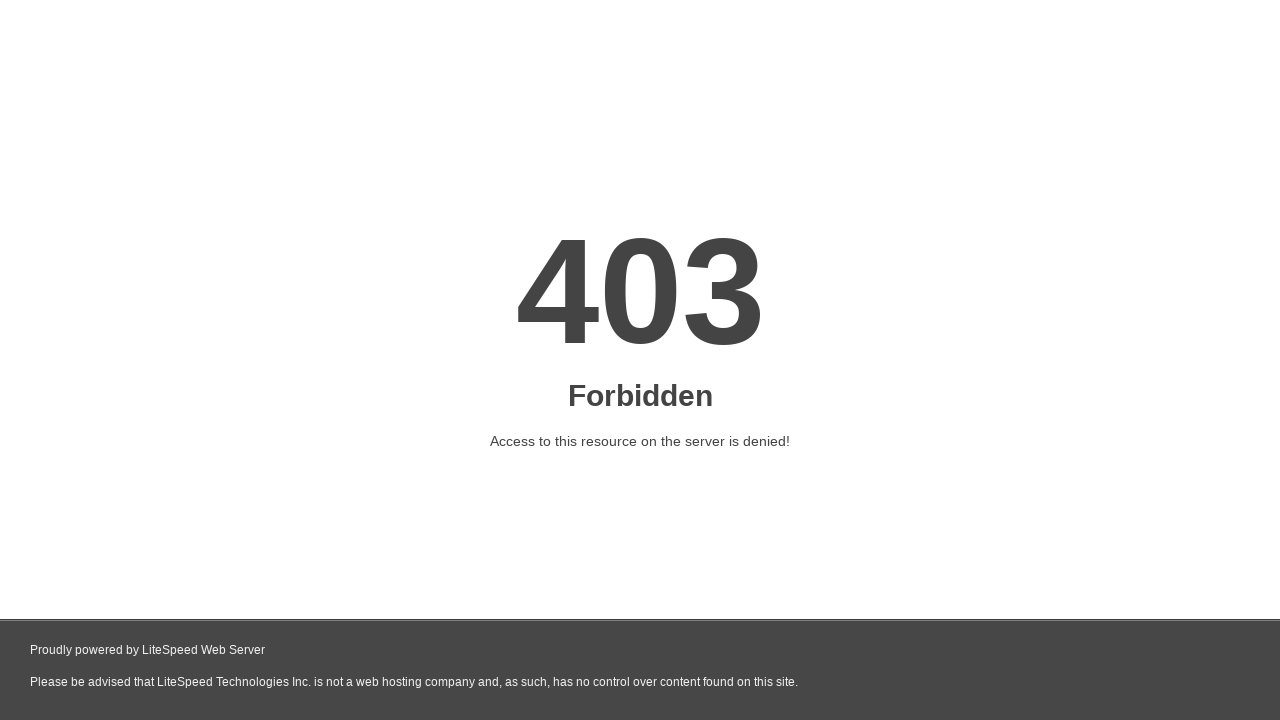

Verified URL is not the admin dashboard - login failed as expected
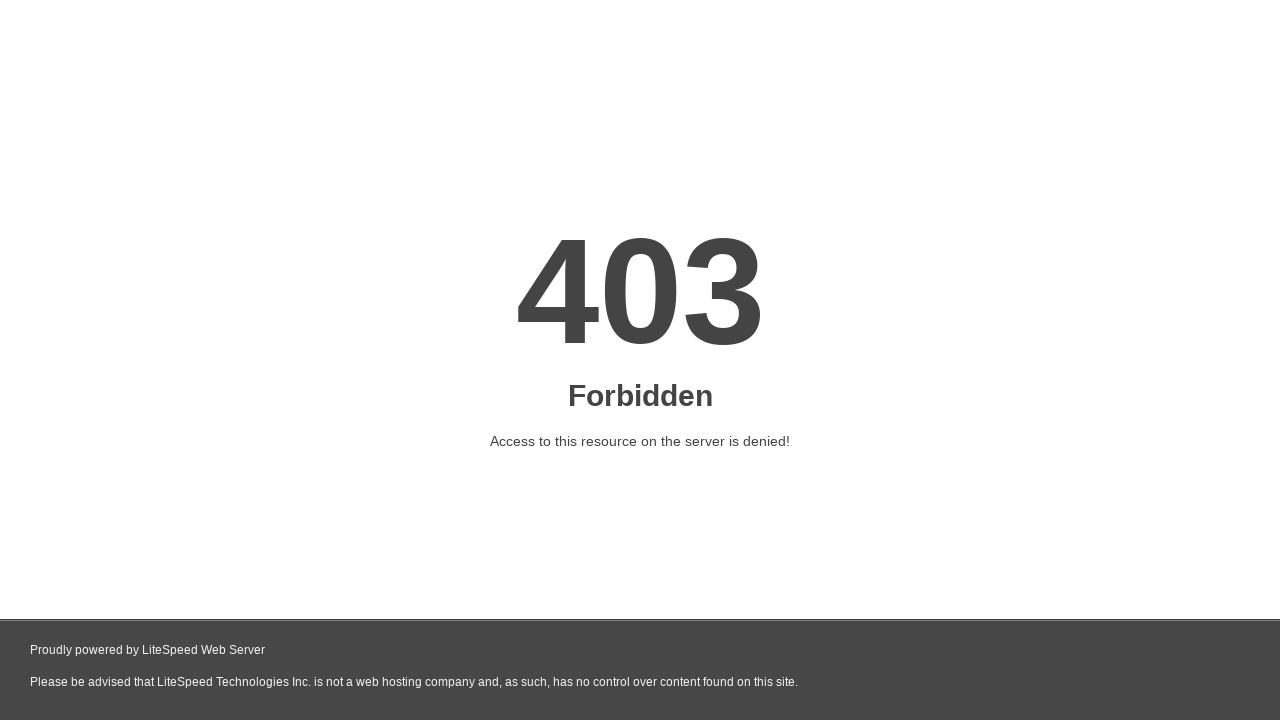

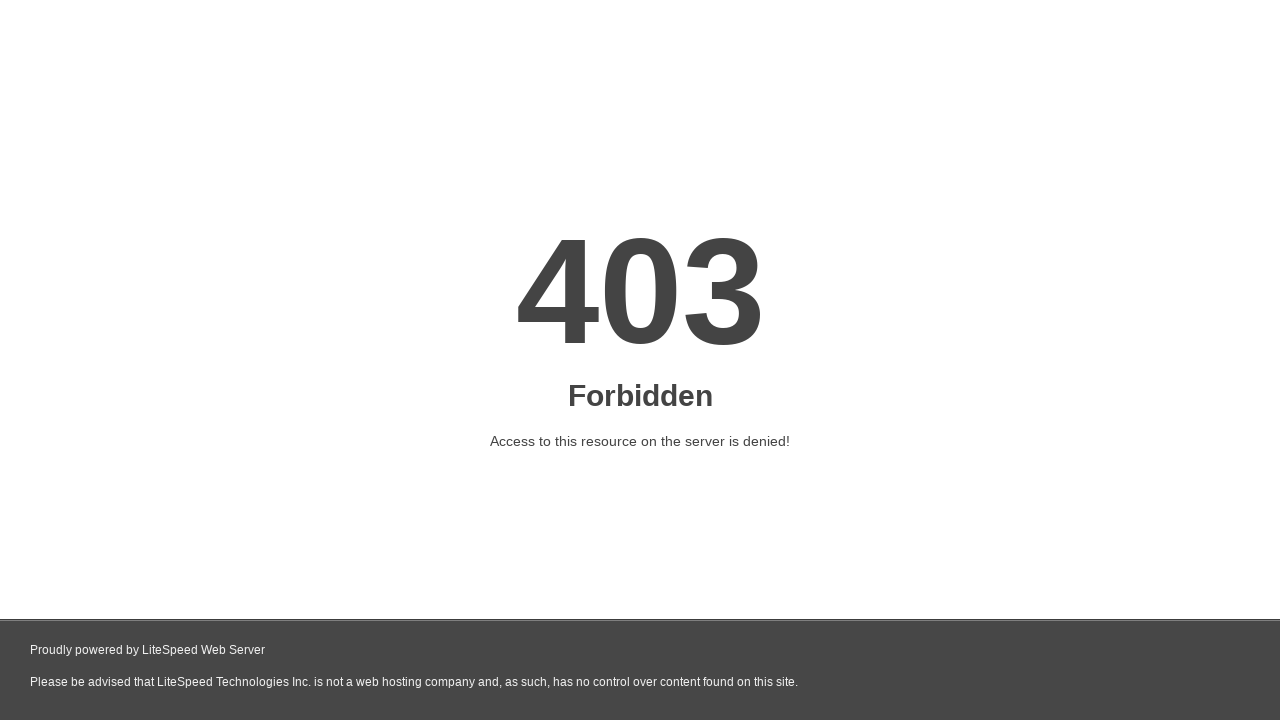